Tests contact form validation by submitting empty fields and checking for error messages

Starting URL: https://www.wizardpc.ba/

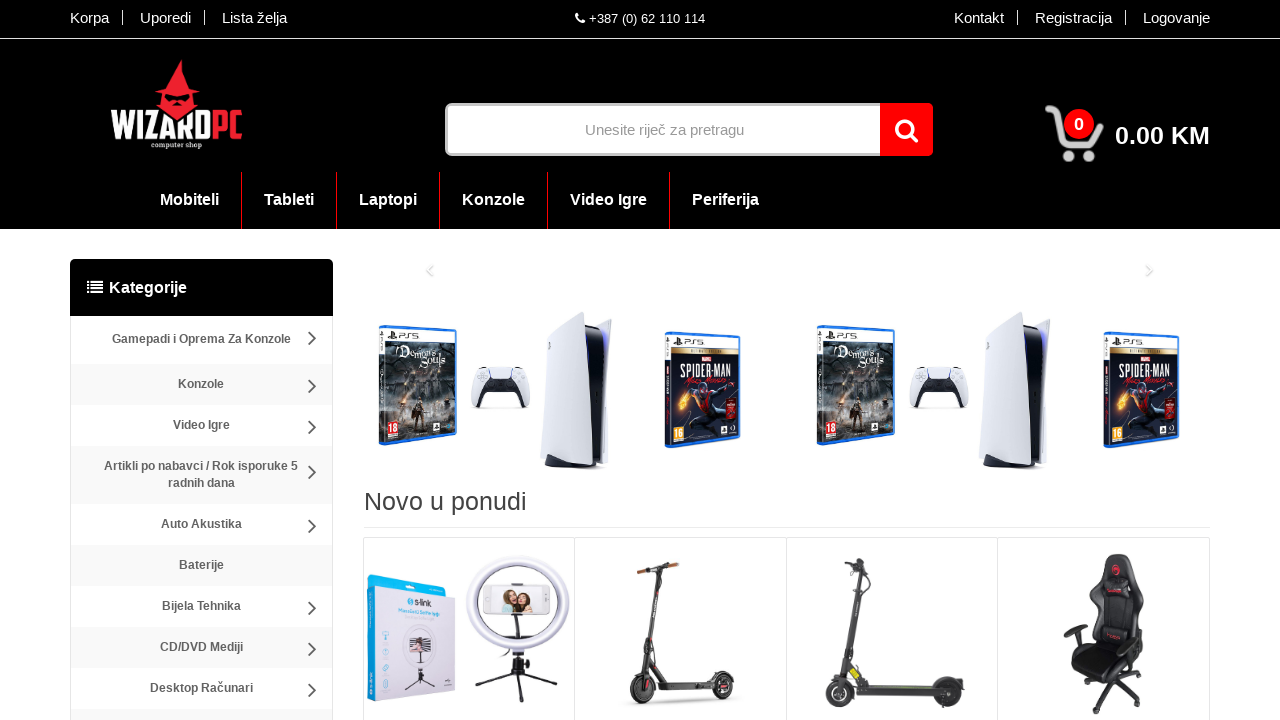

Clicked on Contact link at (980, 18) on text=Kontakt
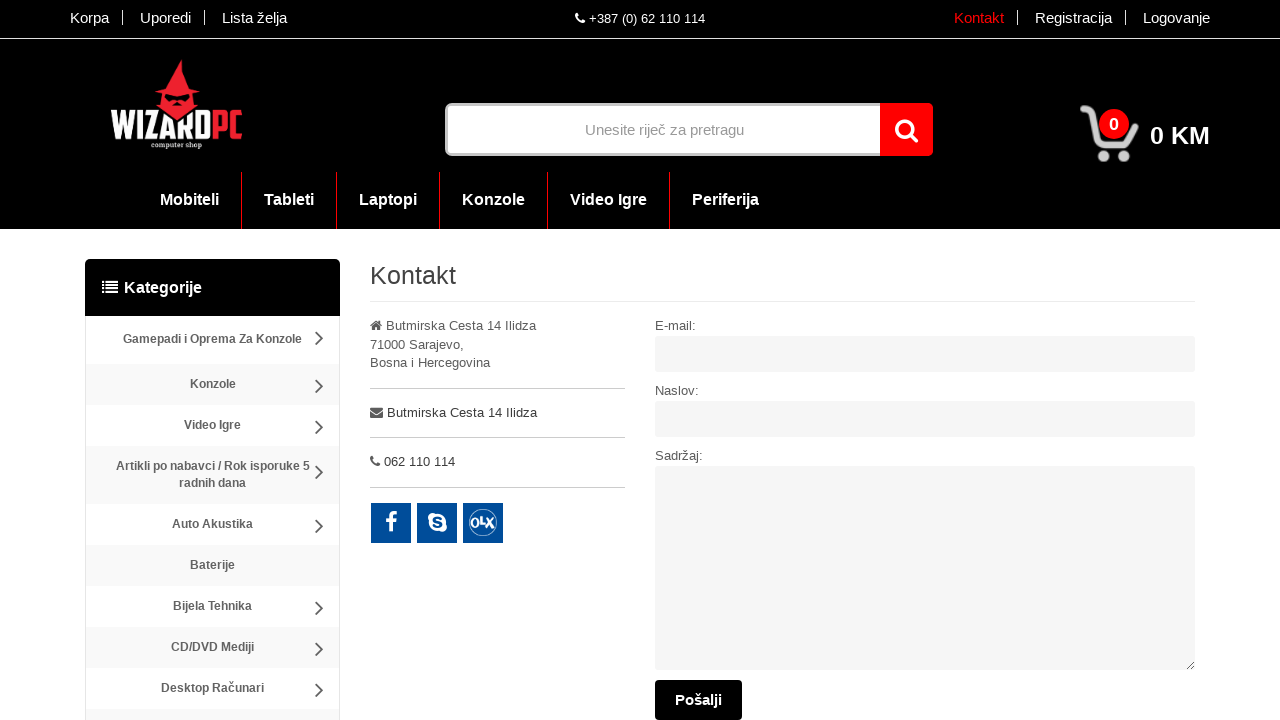

Contact page loaded and URL matched
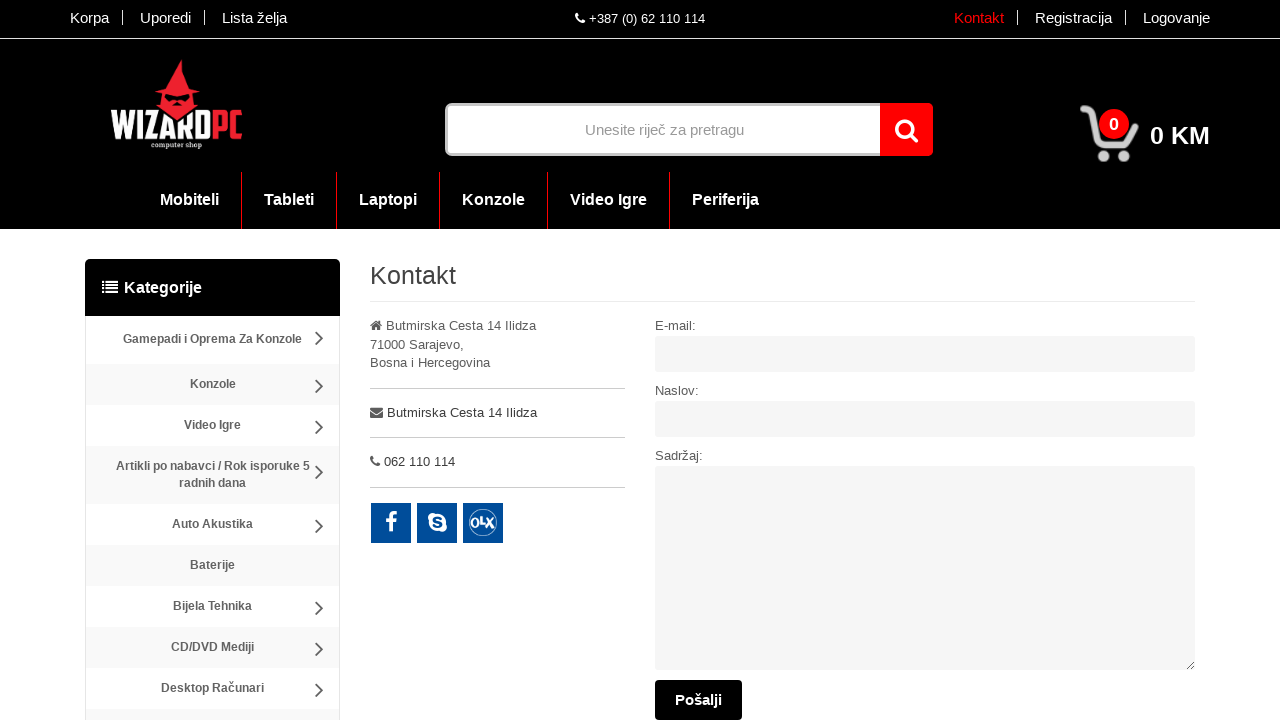

Clicked submit button without filling any form fields at (698, 700) on .button
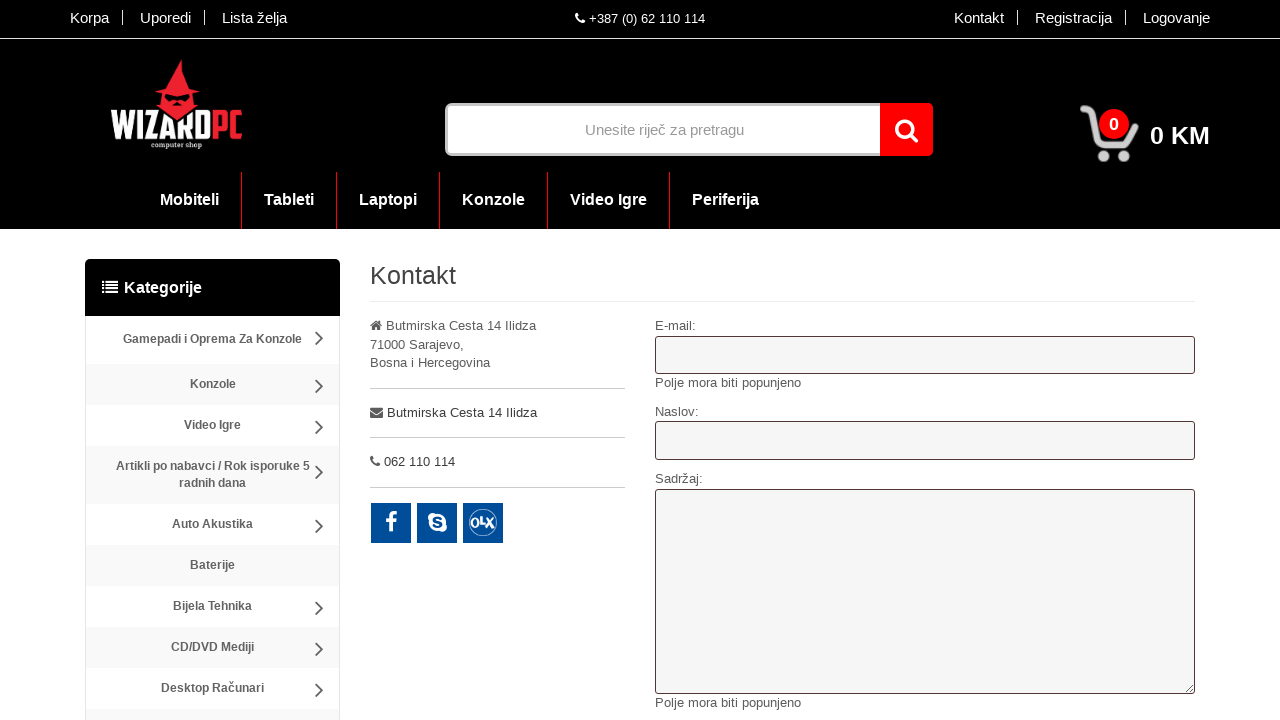

Validation error message appeared for empty required field
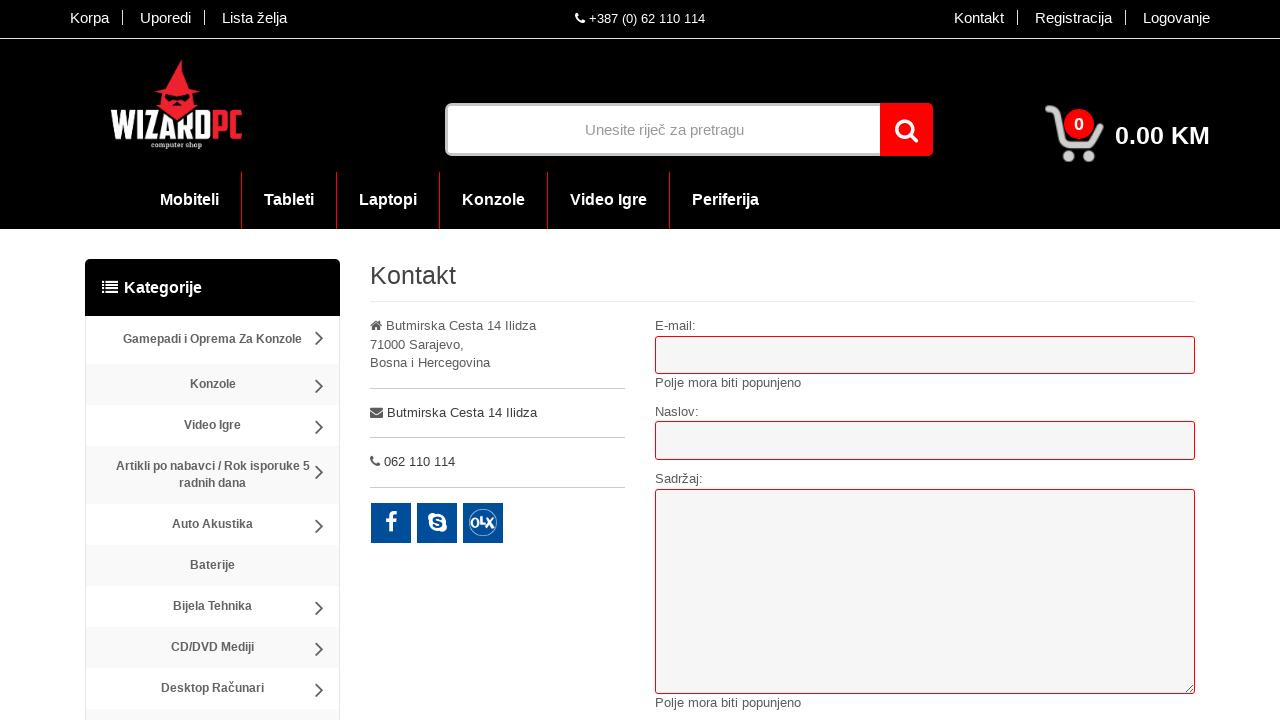

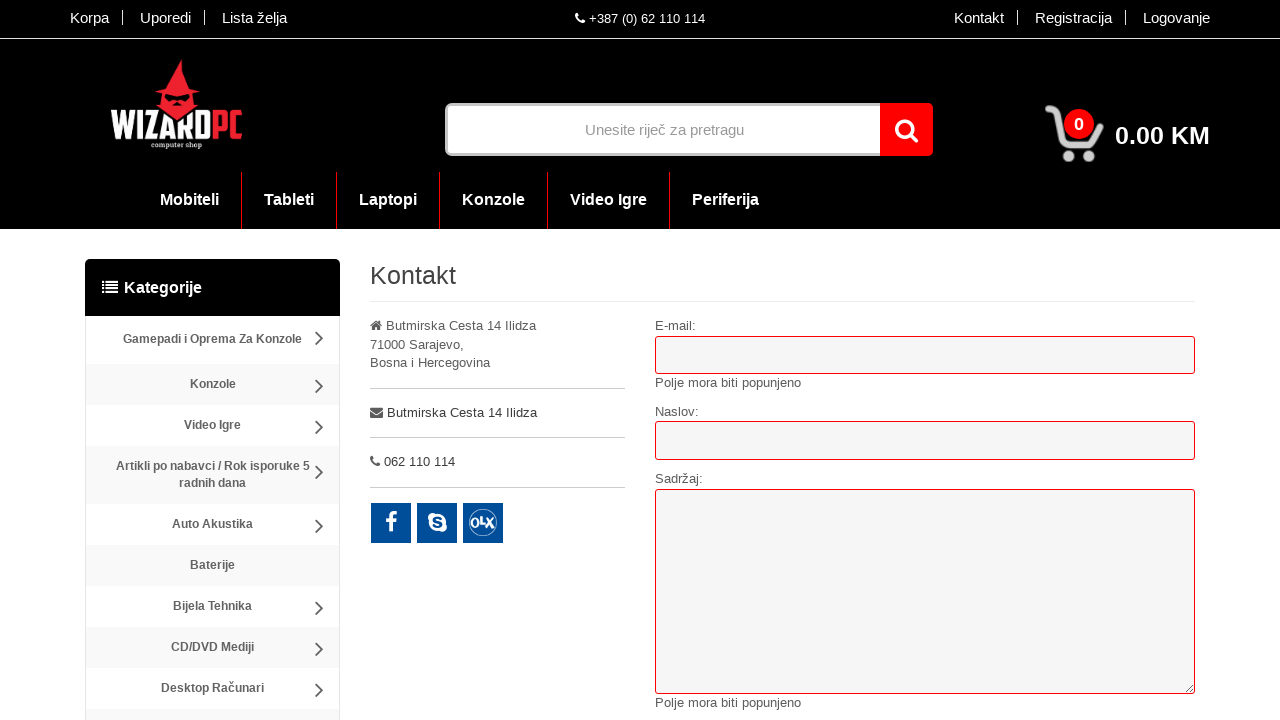